Tests opening a new tabbed window by clicking on the tabbed windows option, clicking a button to open a new tab, switching to the new tab, and then switching back to the parent window.

Starting URL: https://demo.automationtesting.in/Windows.html

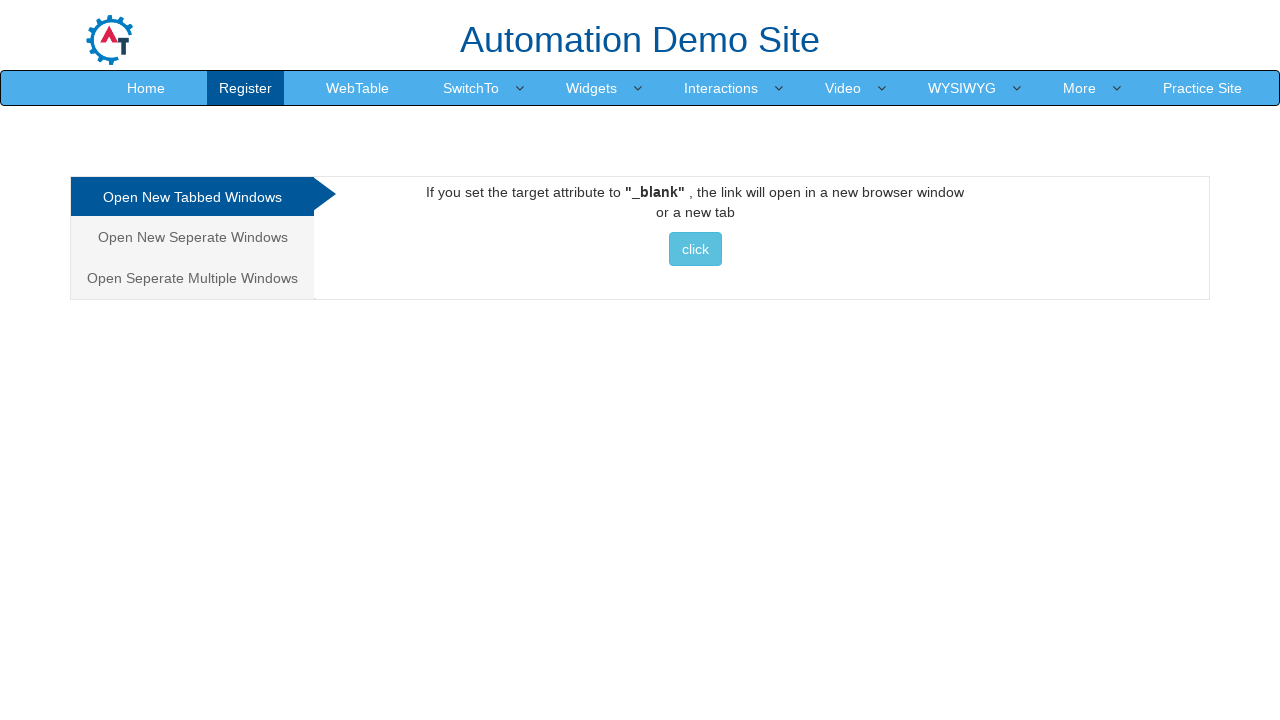

Clicked on 'Open New Tabbed Windows' tab option at (192, 197) on xpath=//a[text()='Open New Tabbed Windows ']
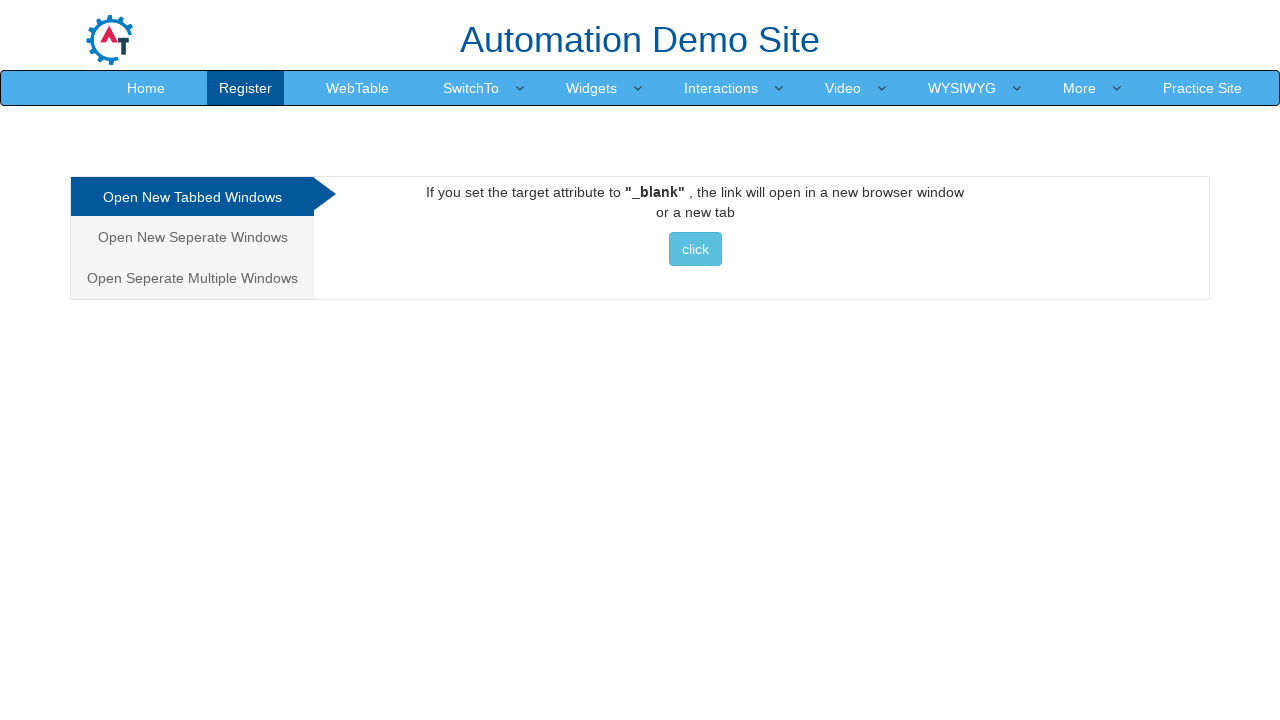

Waited for page to update (1 second)
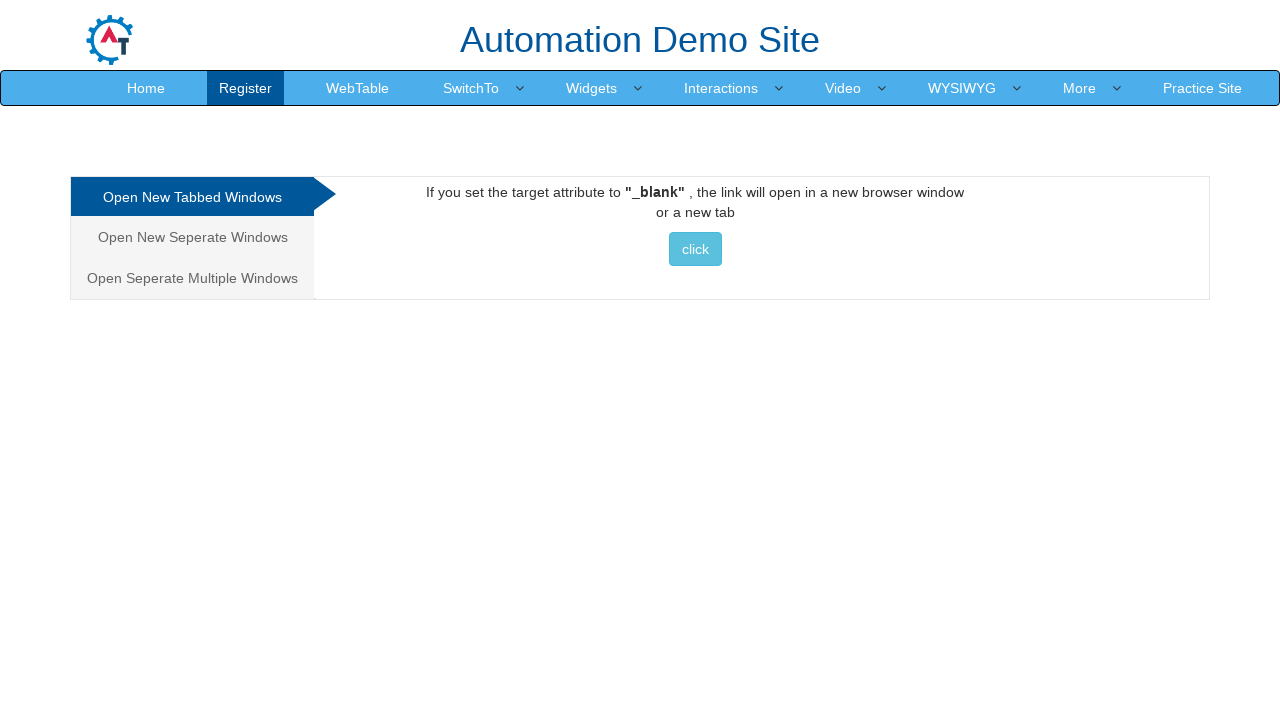

Clicked button to open new tabbed window at (695, 249) on xpath=//button[text()='    click   ']
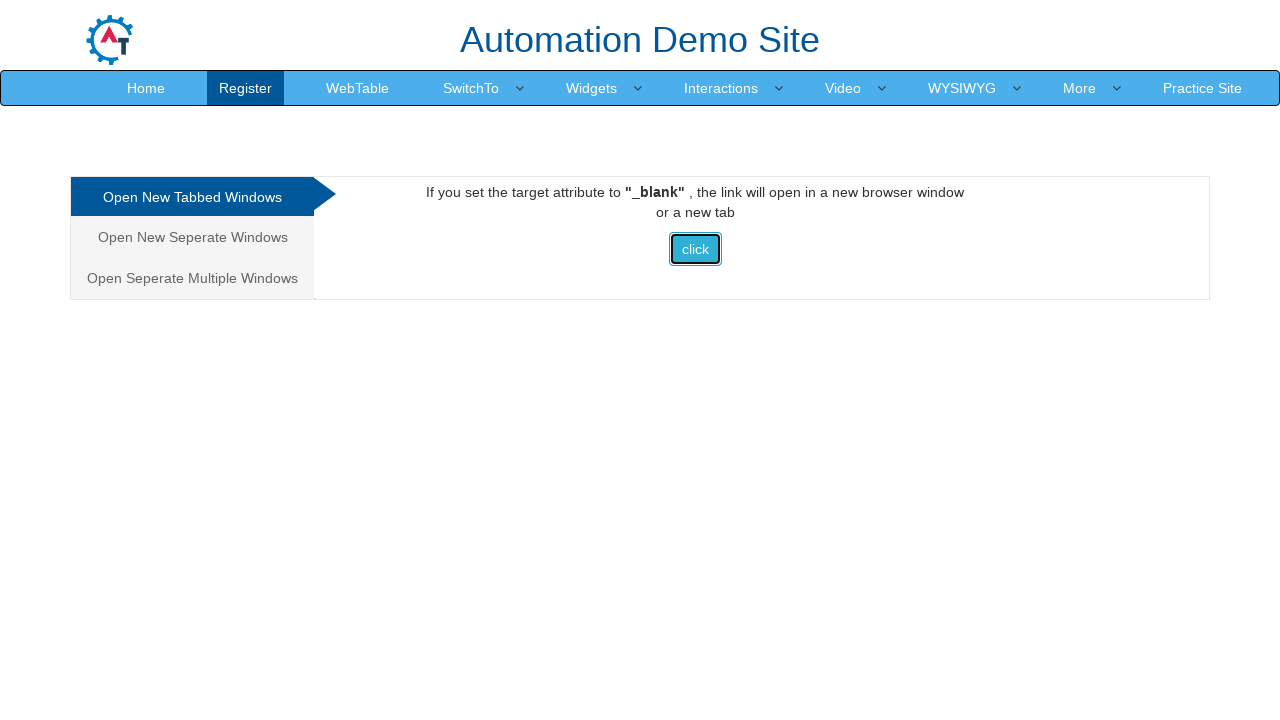

Captured new page/tab object
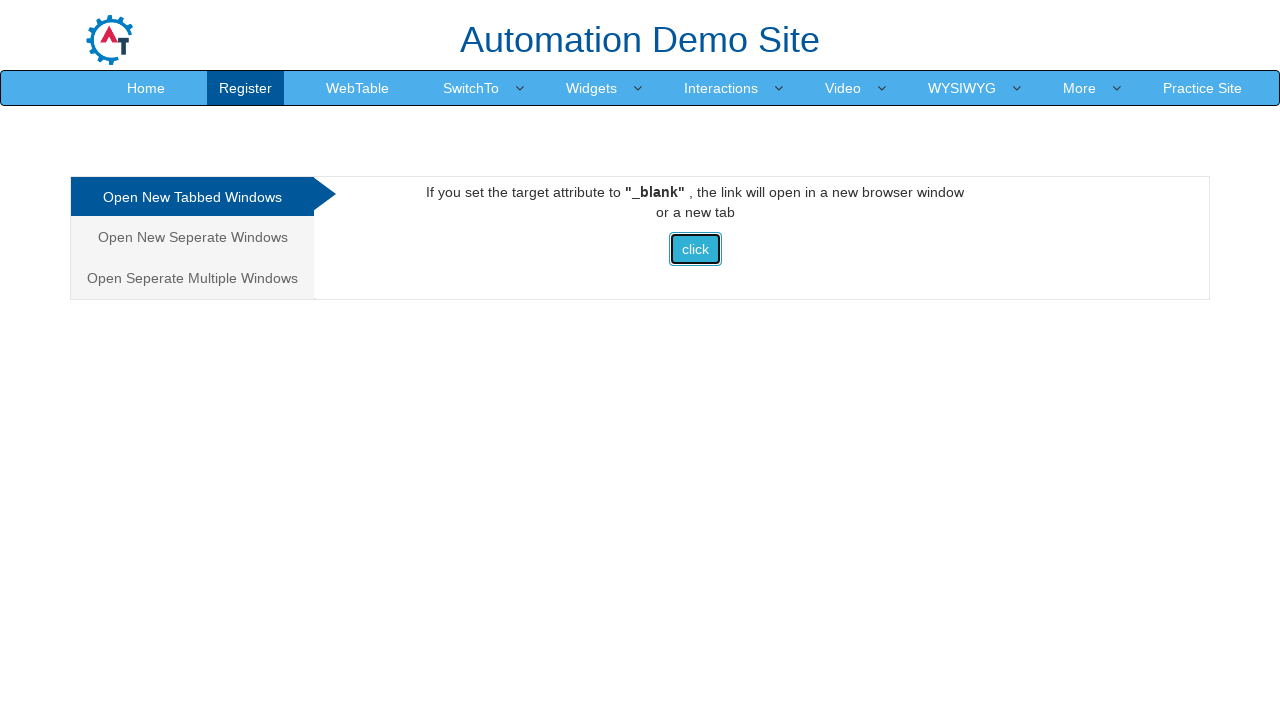

New tab loaded successfully
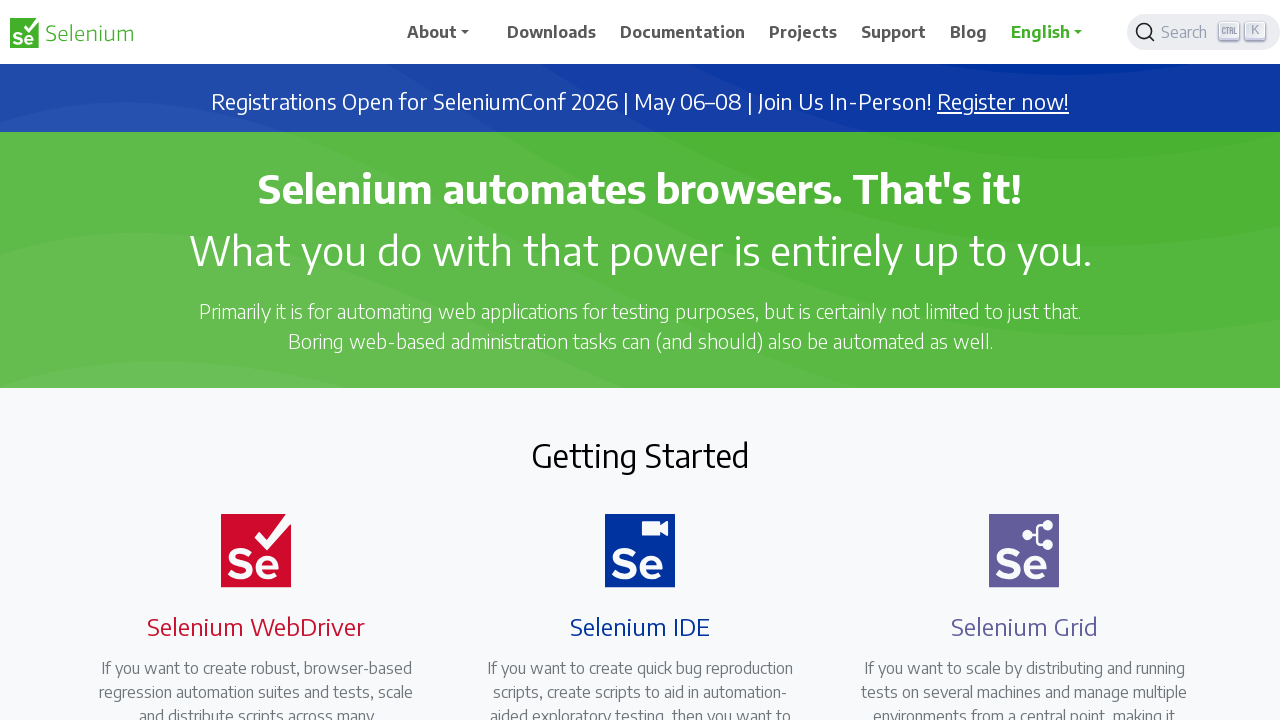

Verified new tab title: Selenium
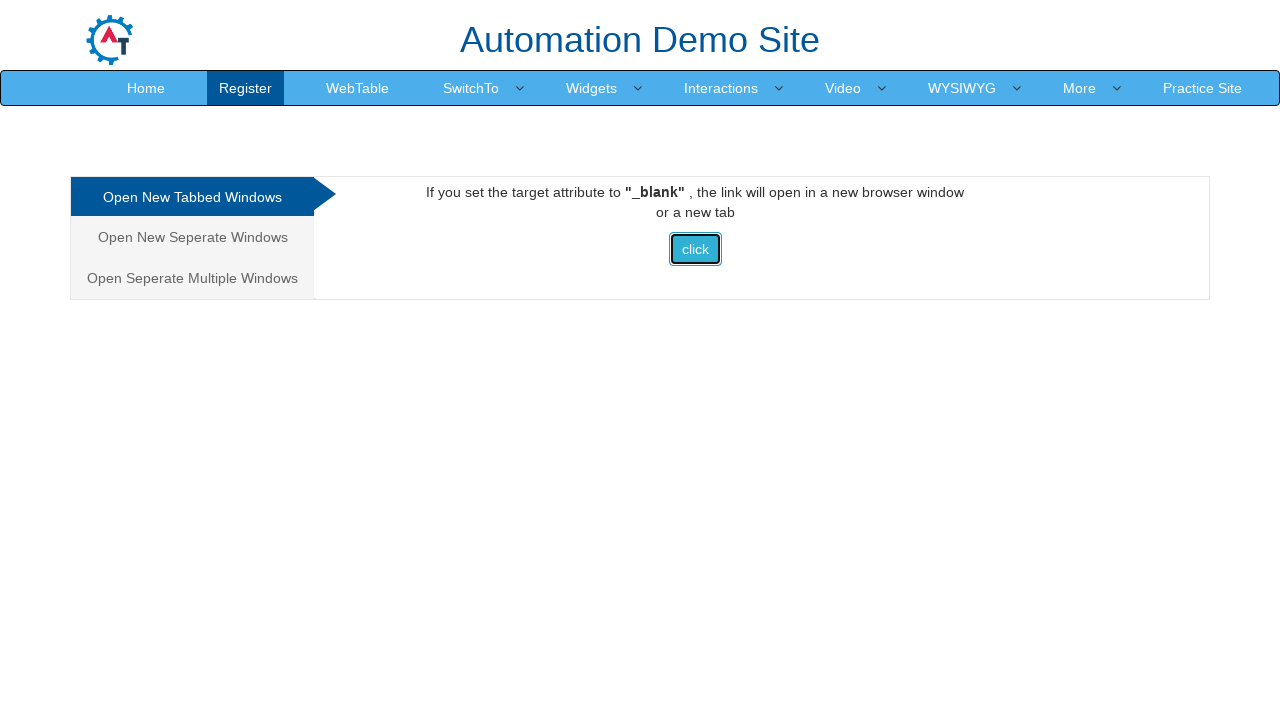

Switched back to parent window
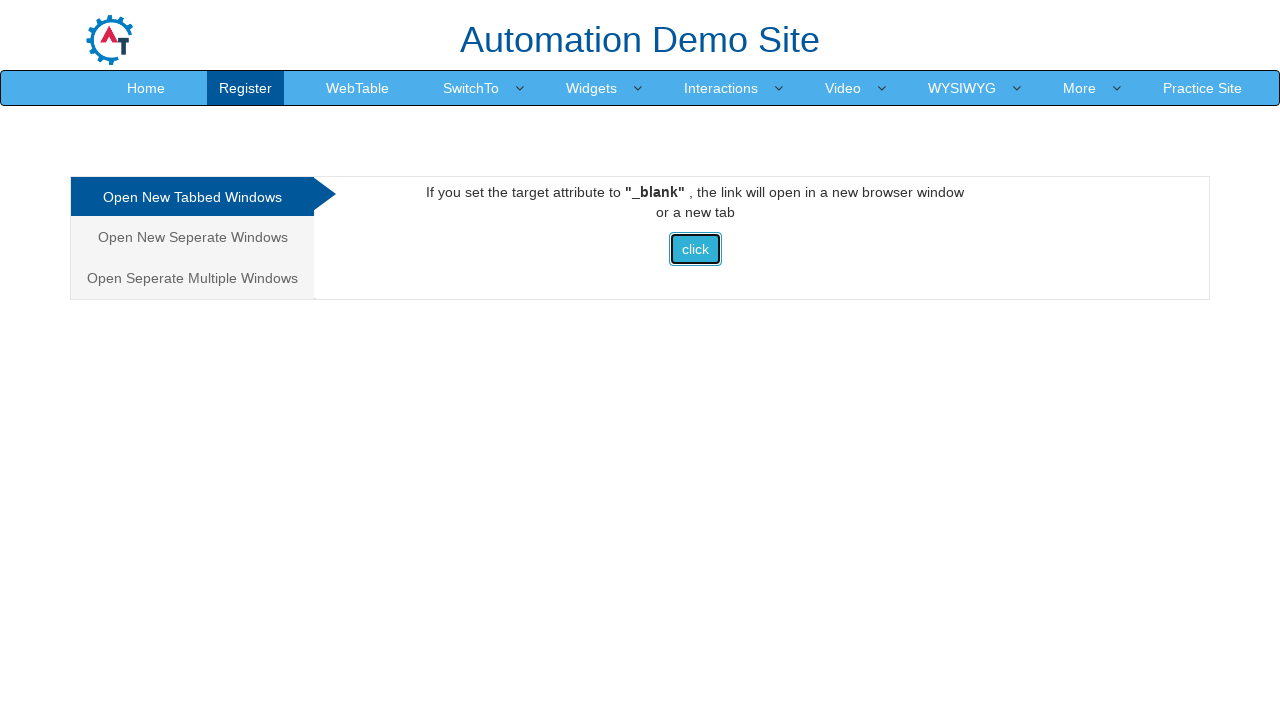

Verified parent window title: Frames & windows
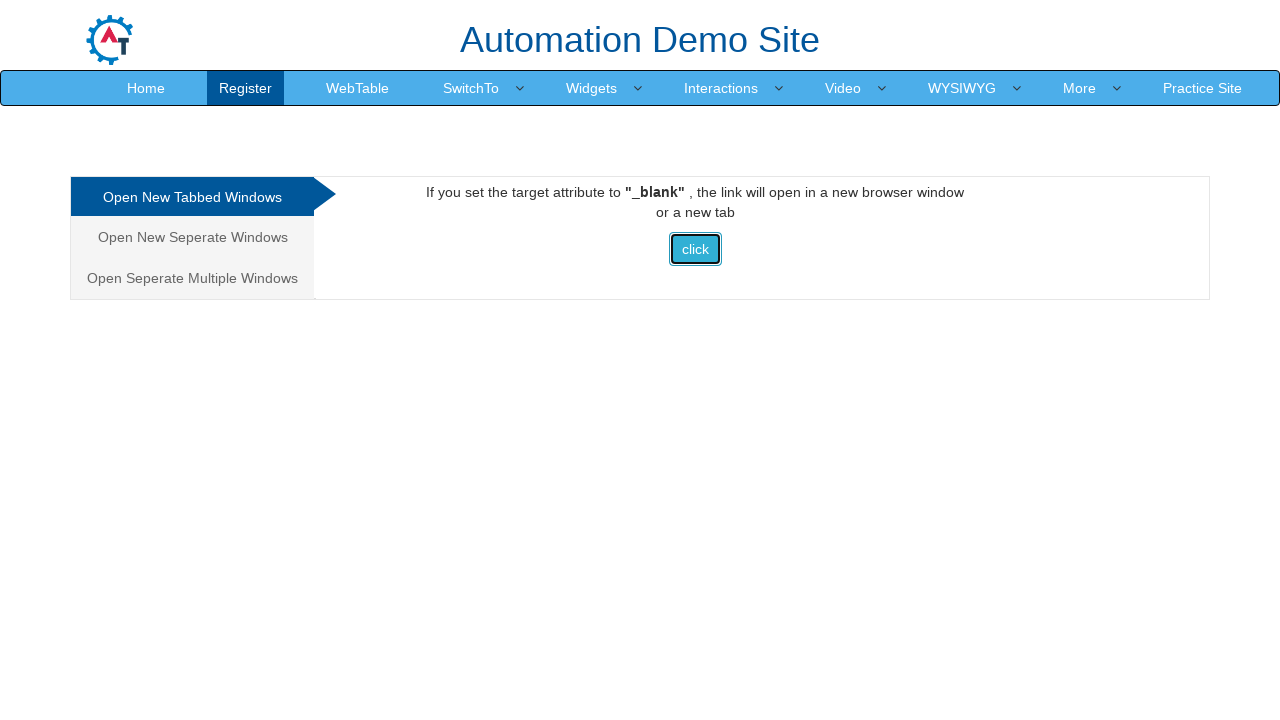

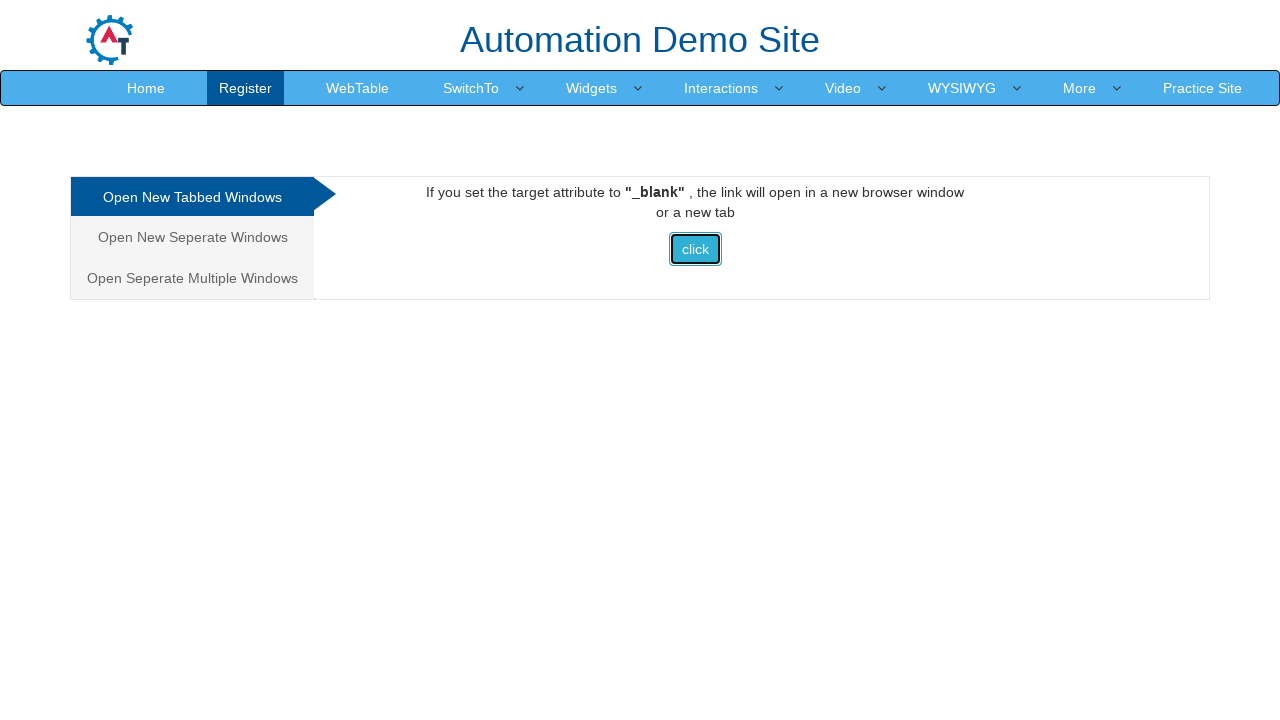